Tests sorting the member list by clicking the sort button and verifies the first option is sorted correctly

Starting URL: https://devops-proj-testing-4ee4d.web.app/

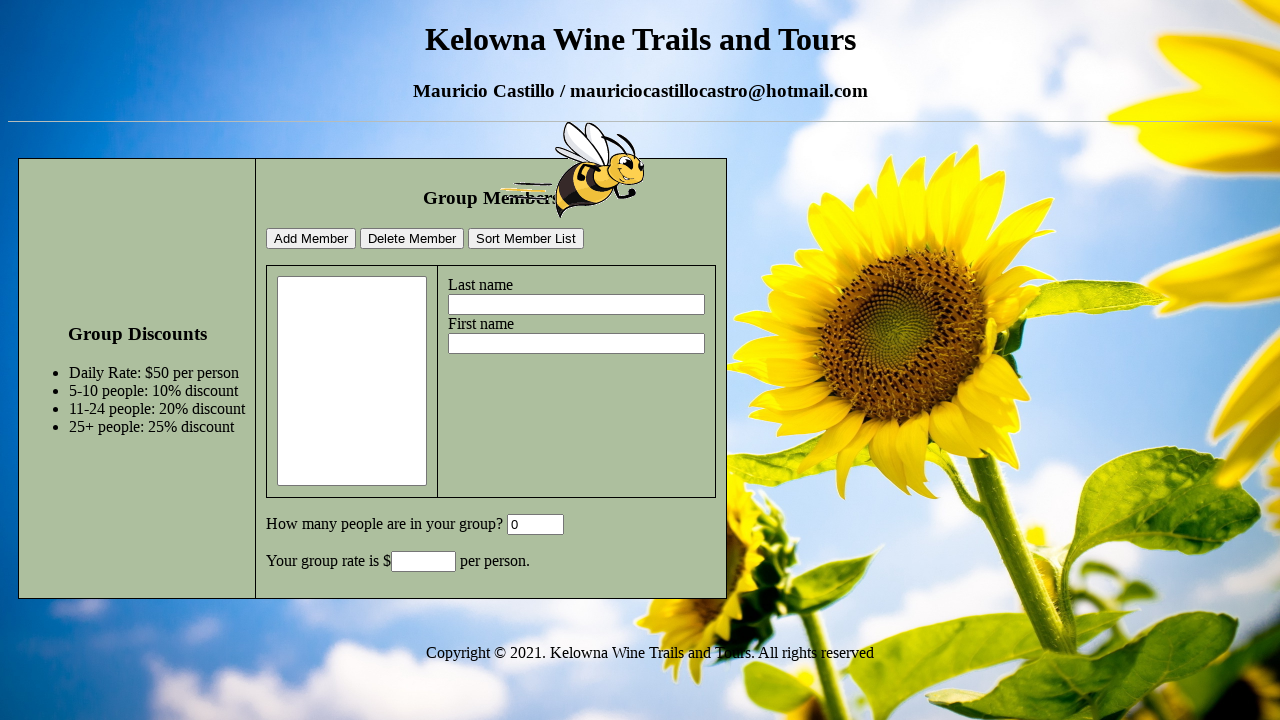

Filled lastname field with 'SecondLastName' on input[name='lastname']
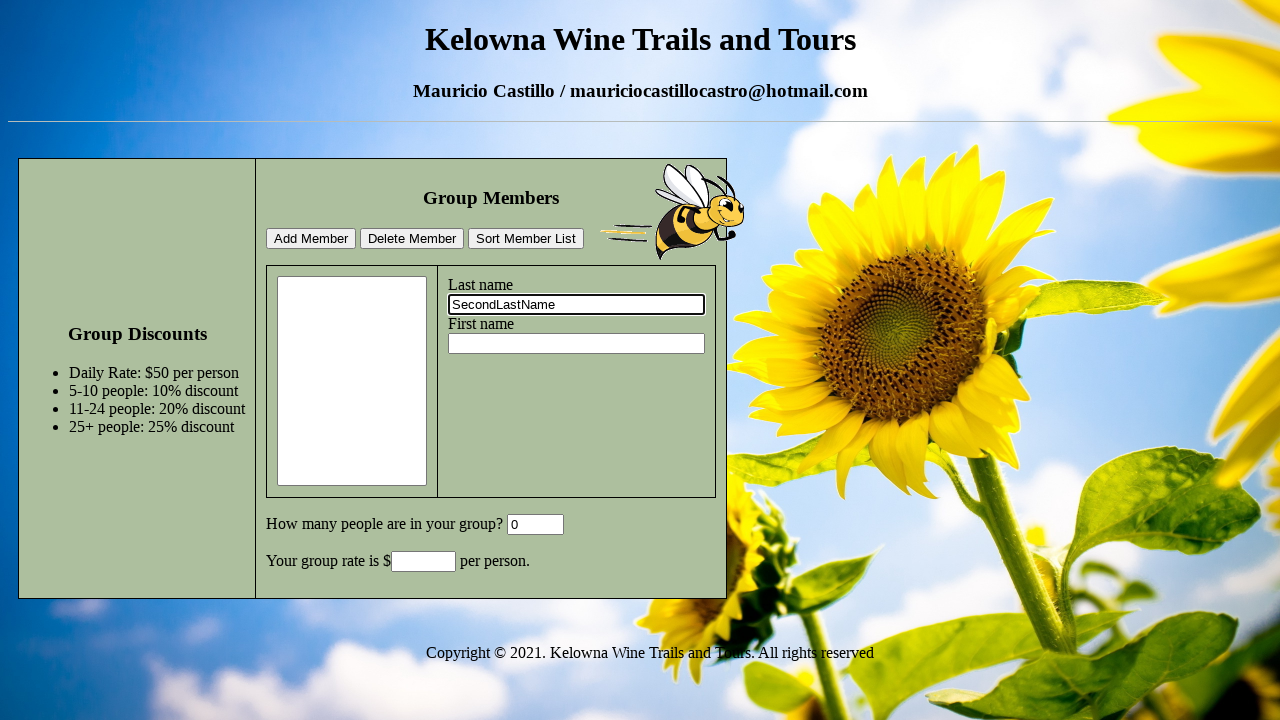

Filled firstname field with 'SecondName' on input[name='firstname']
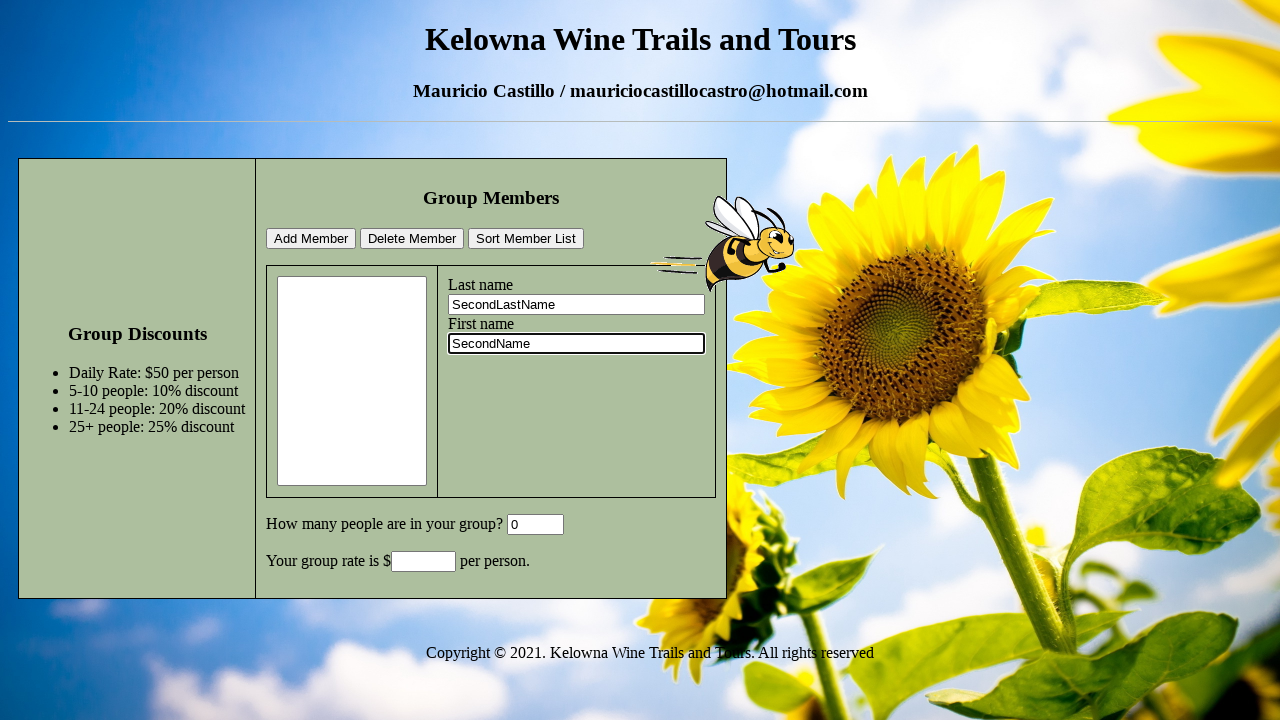

Cleared GroupSize field on #GroupSize
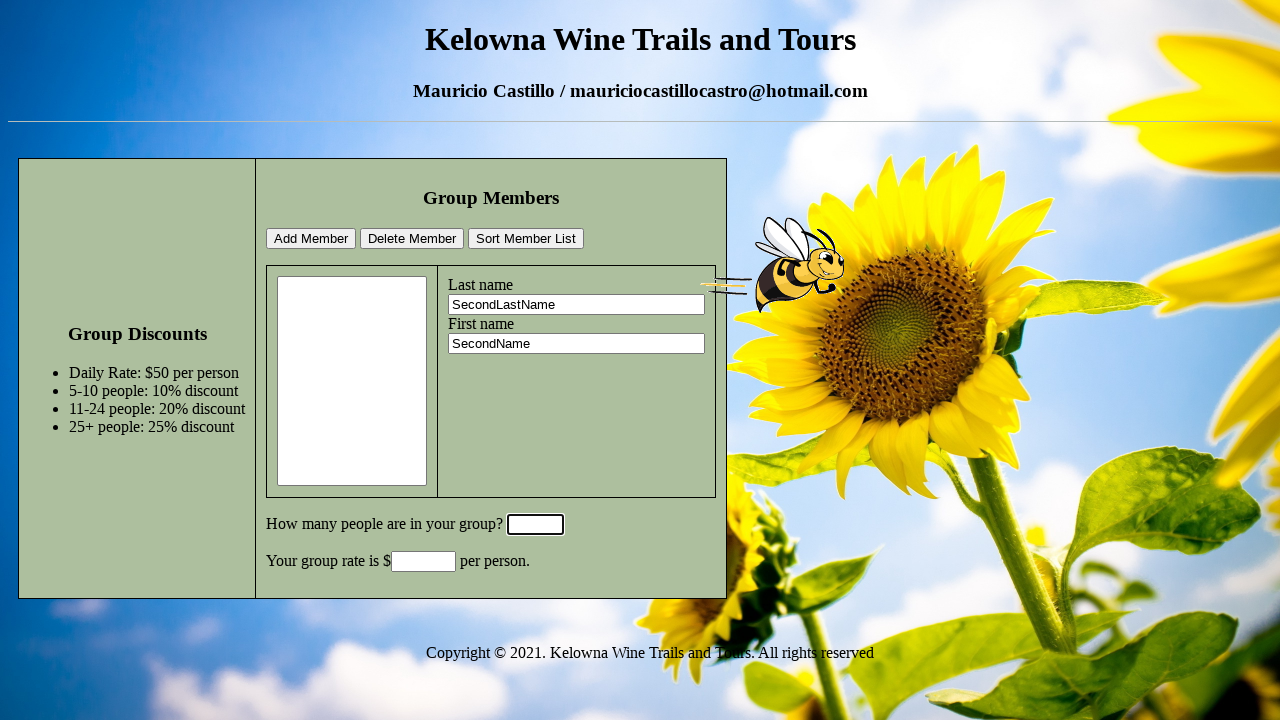

Filled GroupSize with '6' on #GroupSize
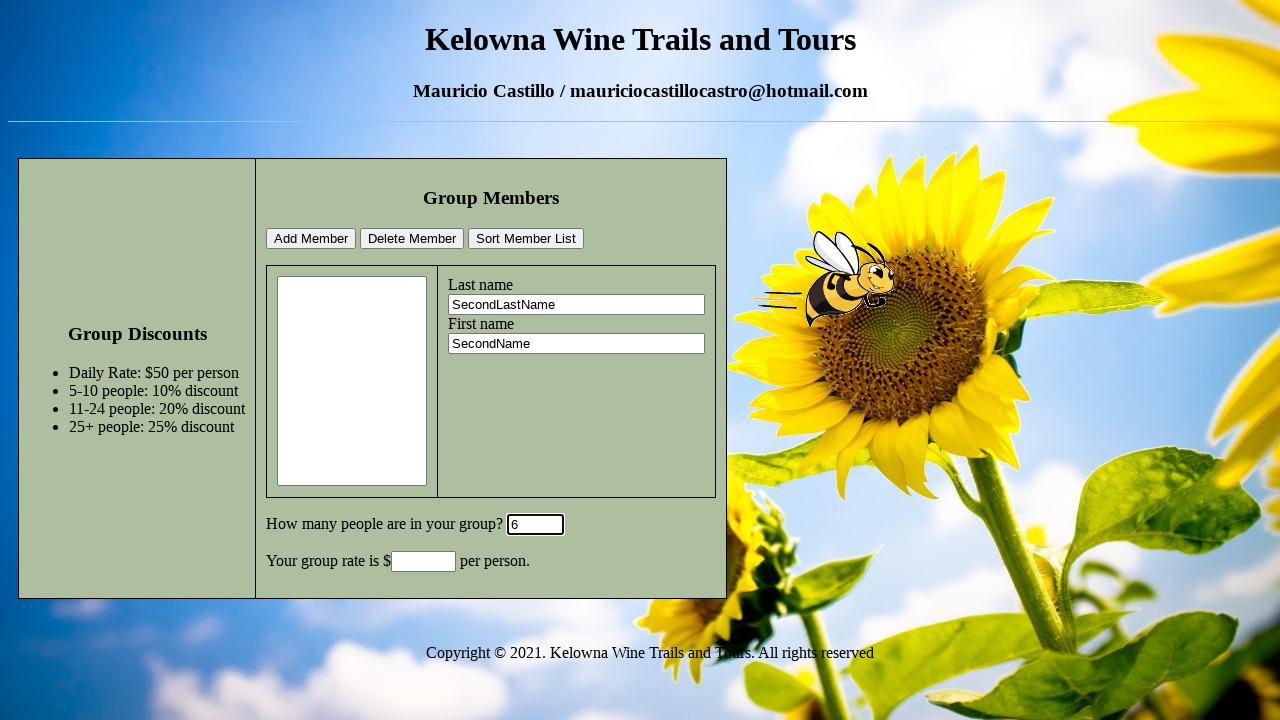

Clicked add member button to add SecondName SecondLastName at (311, 239) on #addMemberBtn
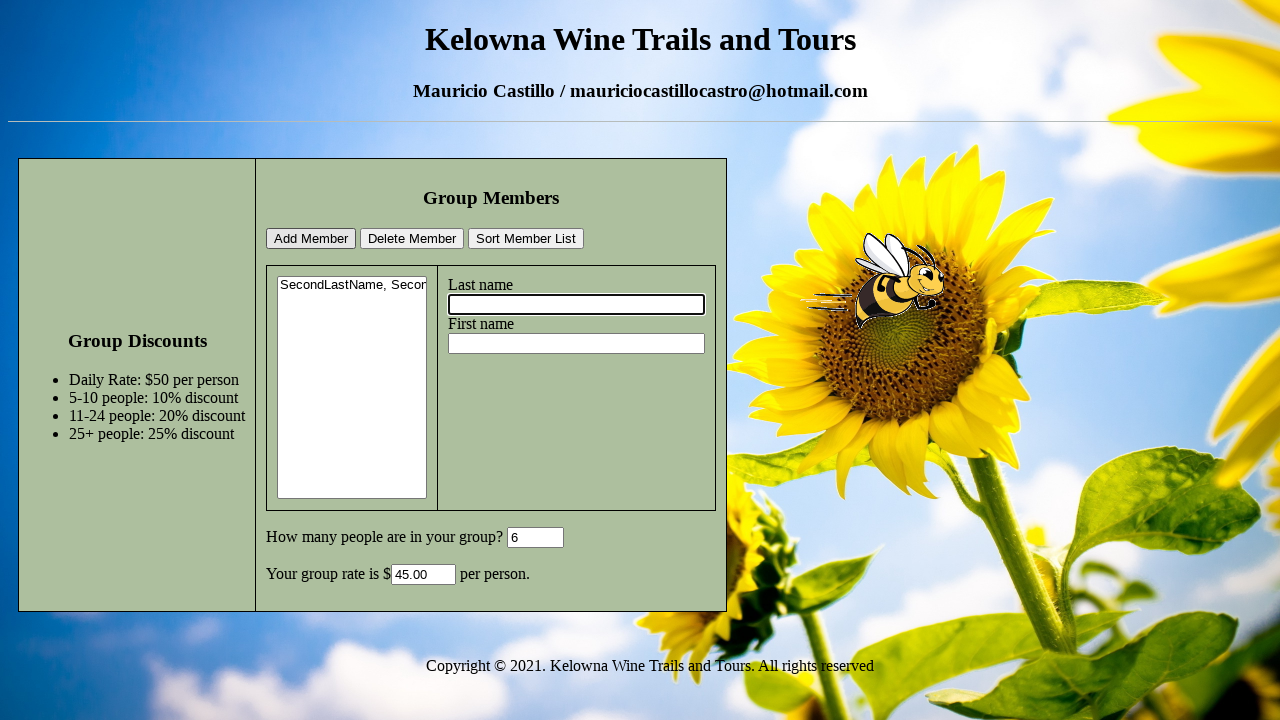

Filled lastname field with 'FirstLastName' on input[name='lastname']
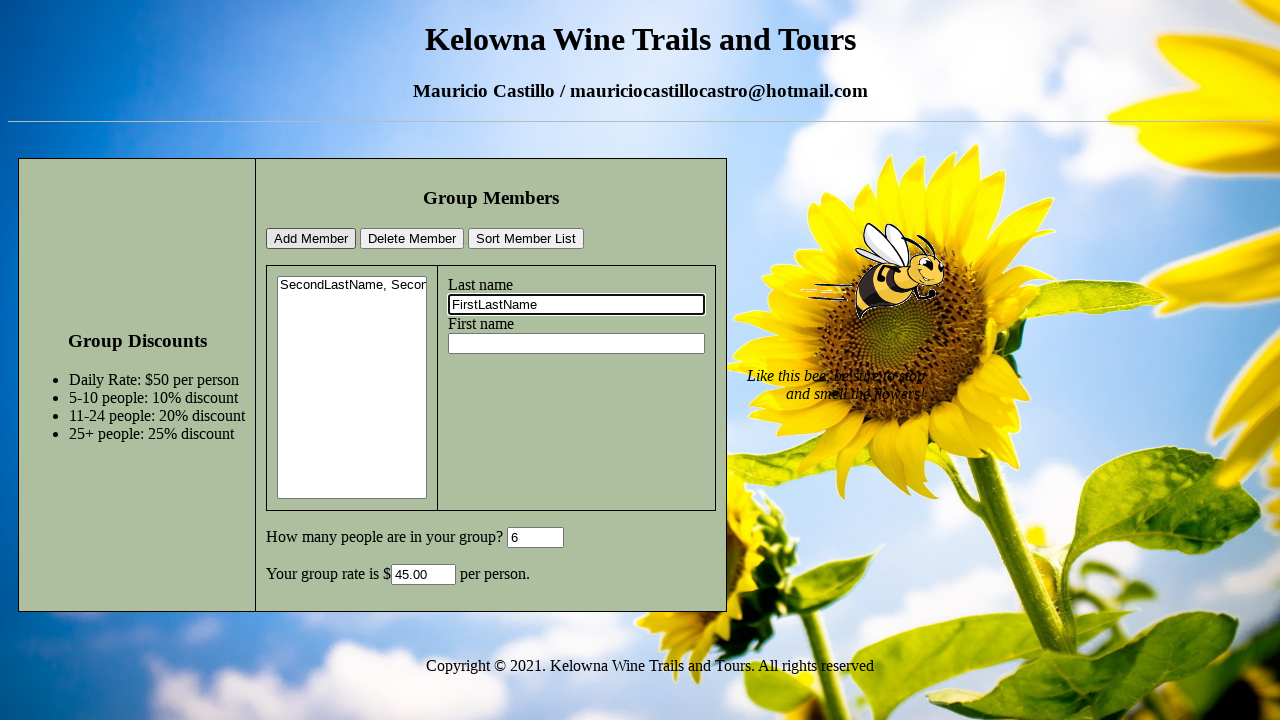

Filled firstname field with 'FirstName' on input[name='firstname']
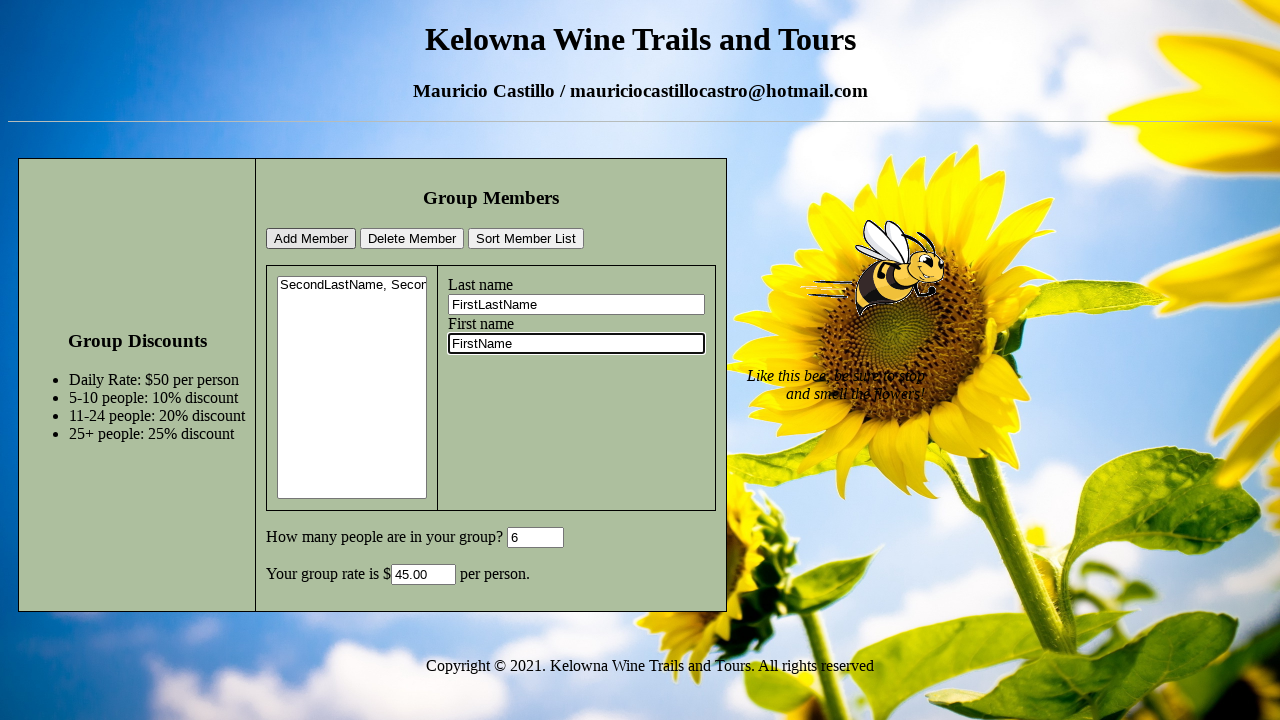

Cleared GroupSize field on #GroupSize
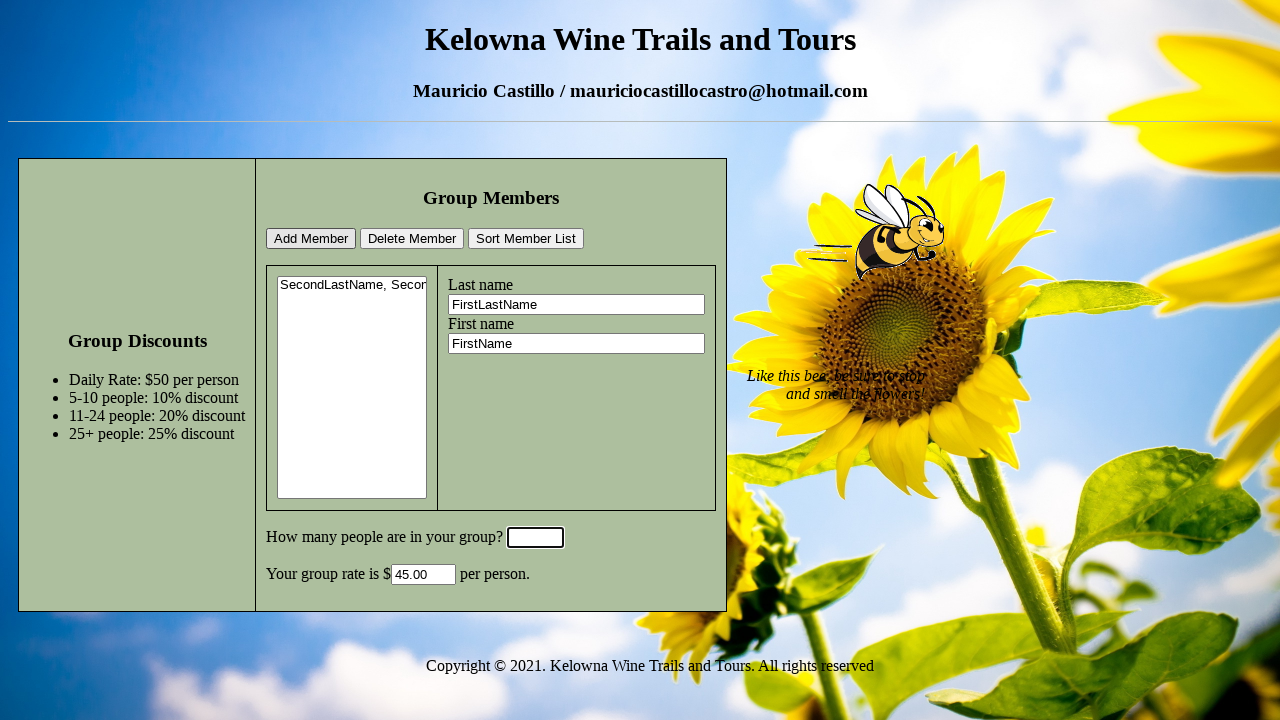

Filled GroupSize with '1' on #GroupSize
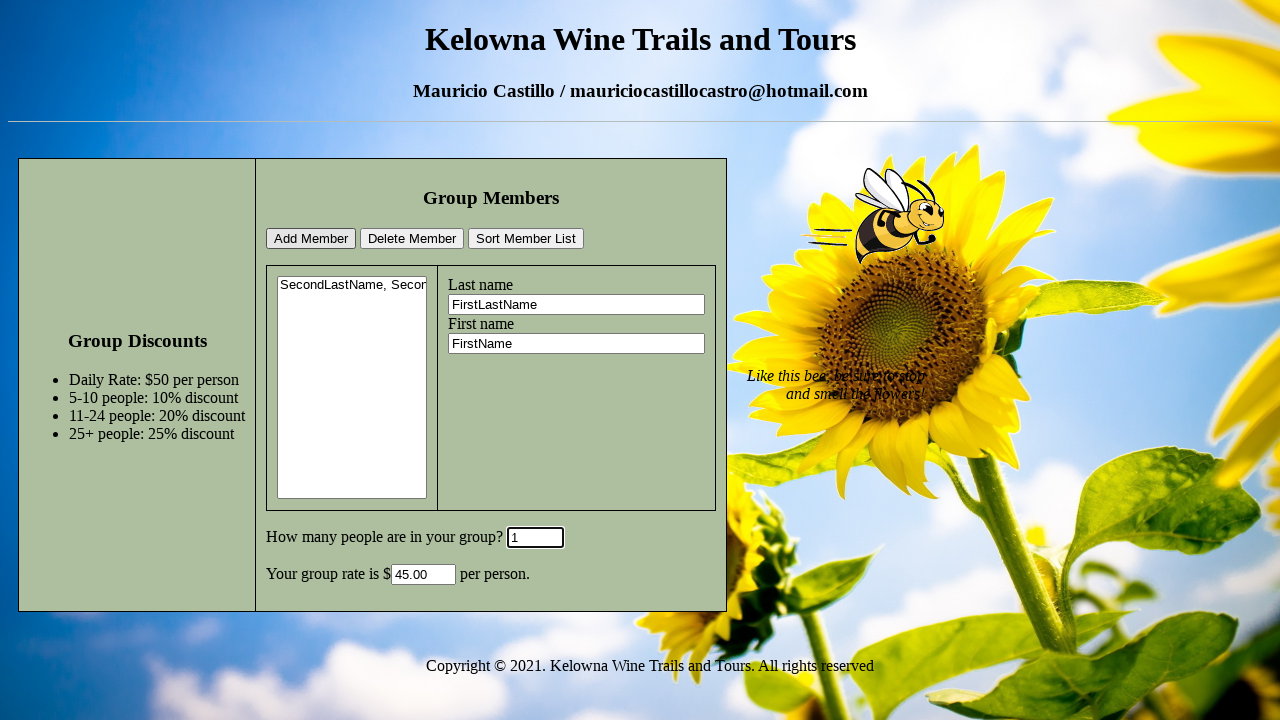

Clicked add member button to add FirstName FirstLastName at (311, 239) on #addMemberBtn
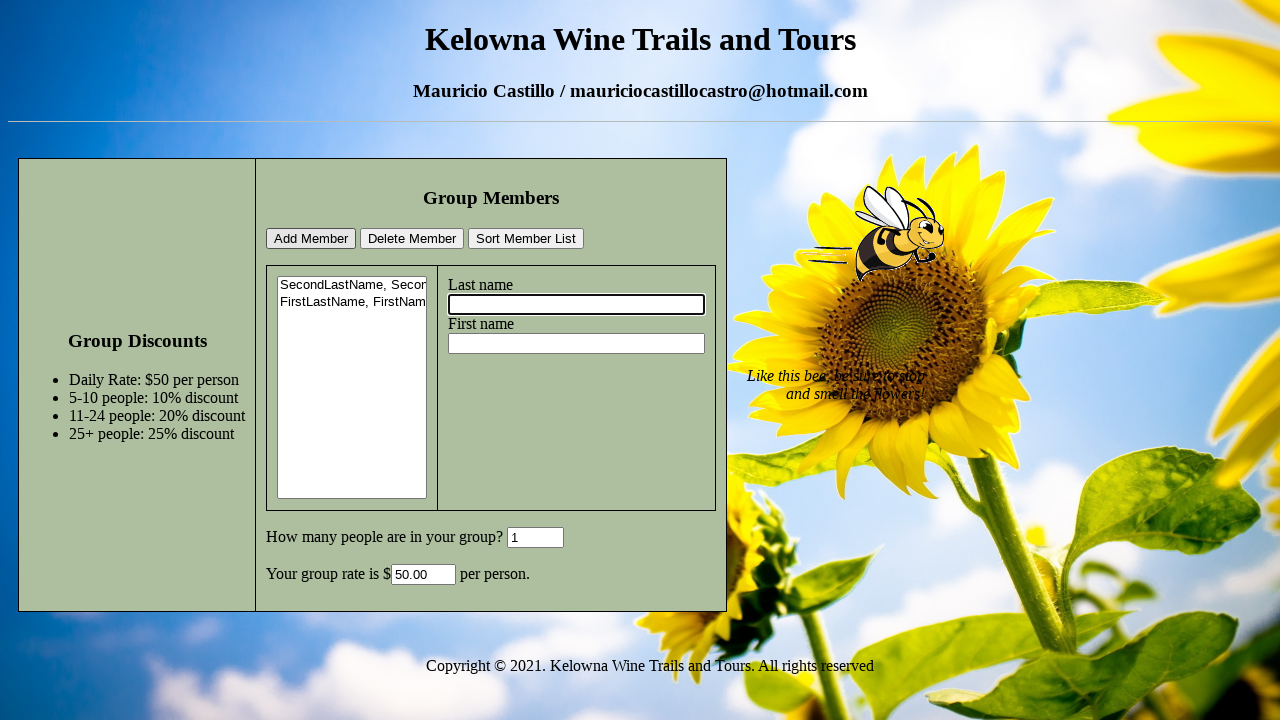

Filled lastname field with 'ThirdLastName' on input[name='lastname']
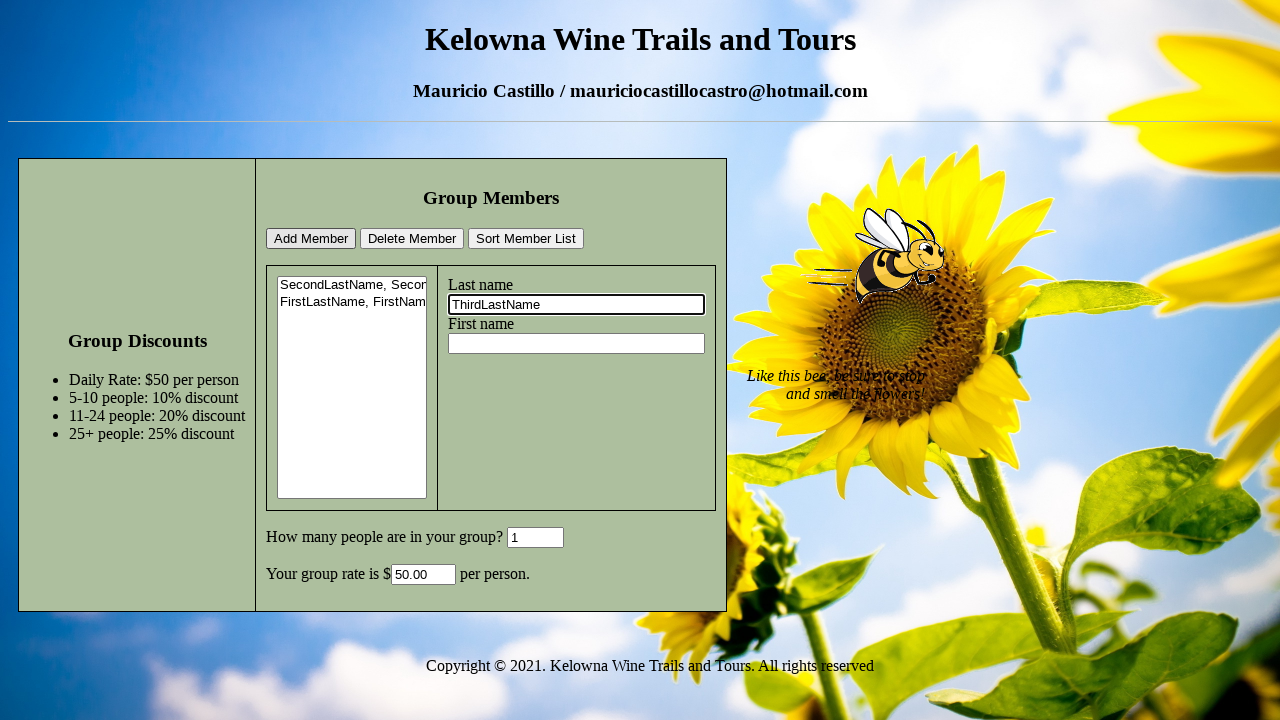

Filled firstname field with 'ThirdName' on input[name='firstname']
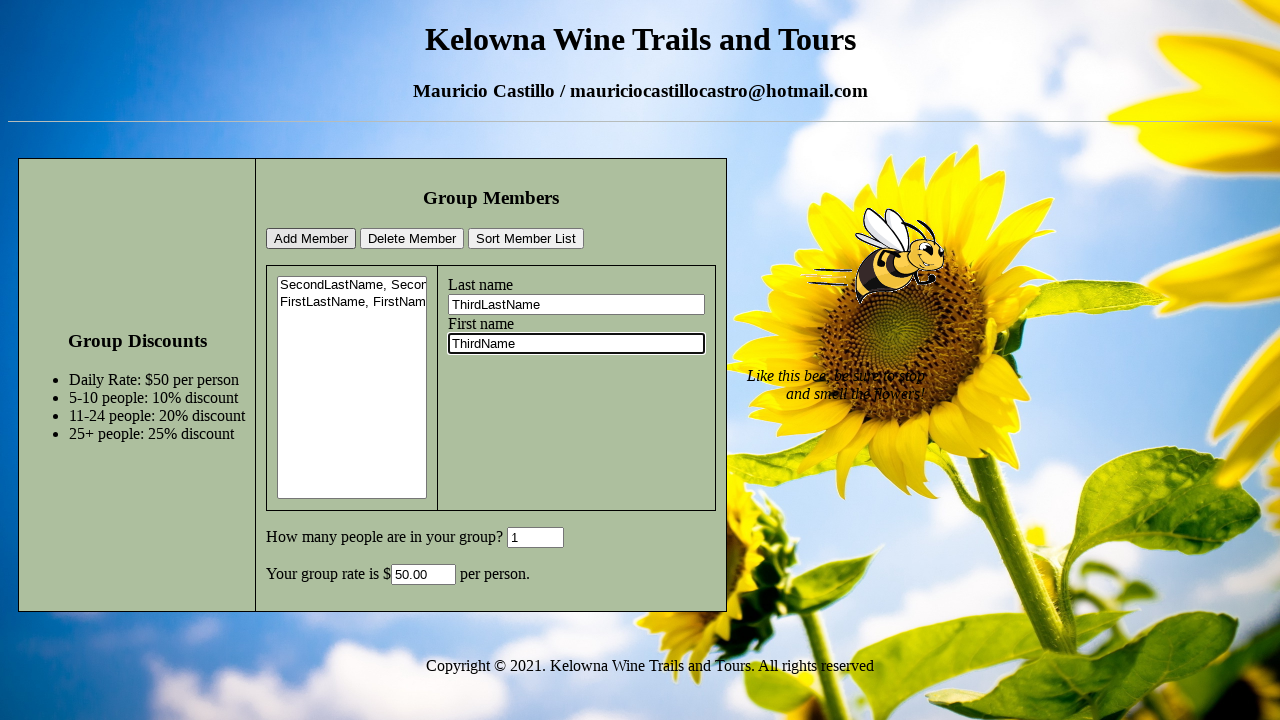

Cleared GroupSize field on #GroupSize
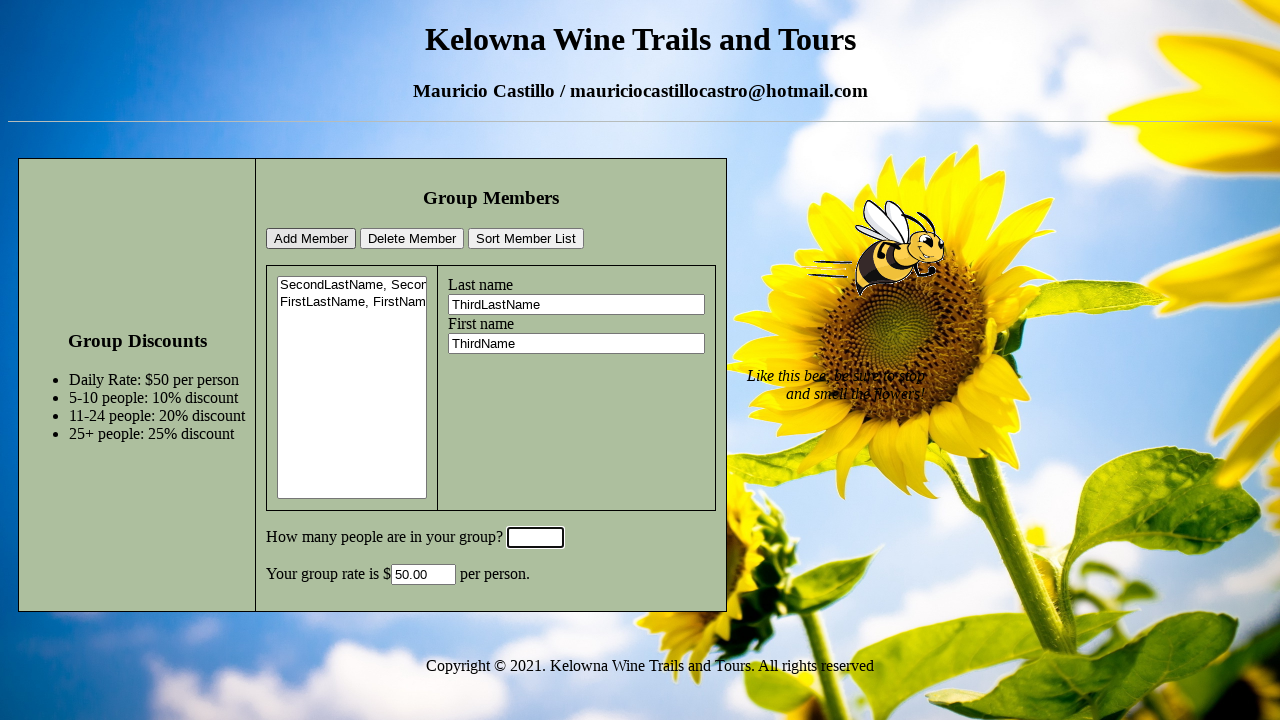

Filled GroupSize with '20' on #GroupSize
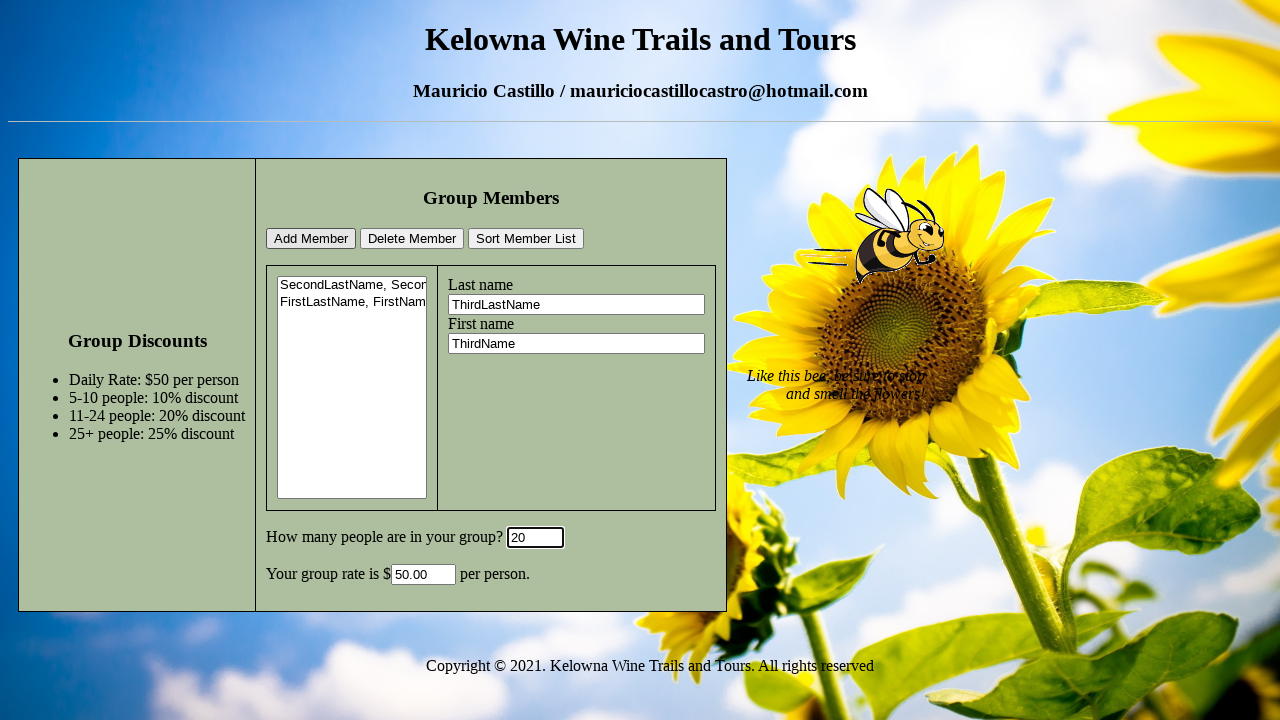

Clicked add member button to add ThirdName ThirdLastName at (311, 239) on #addMemberBtn
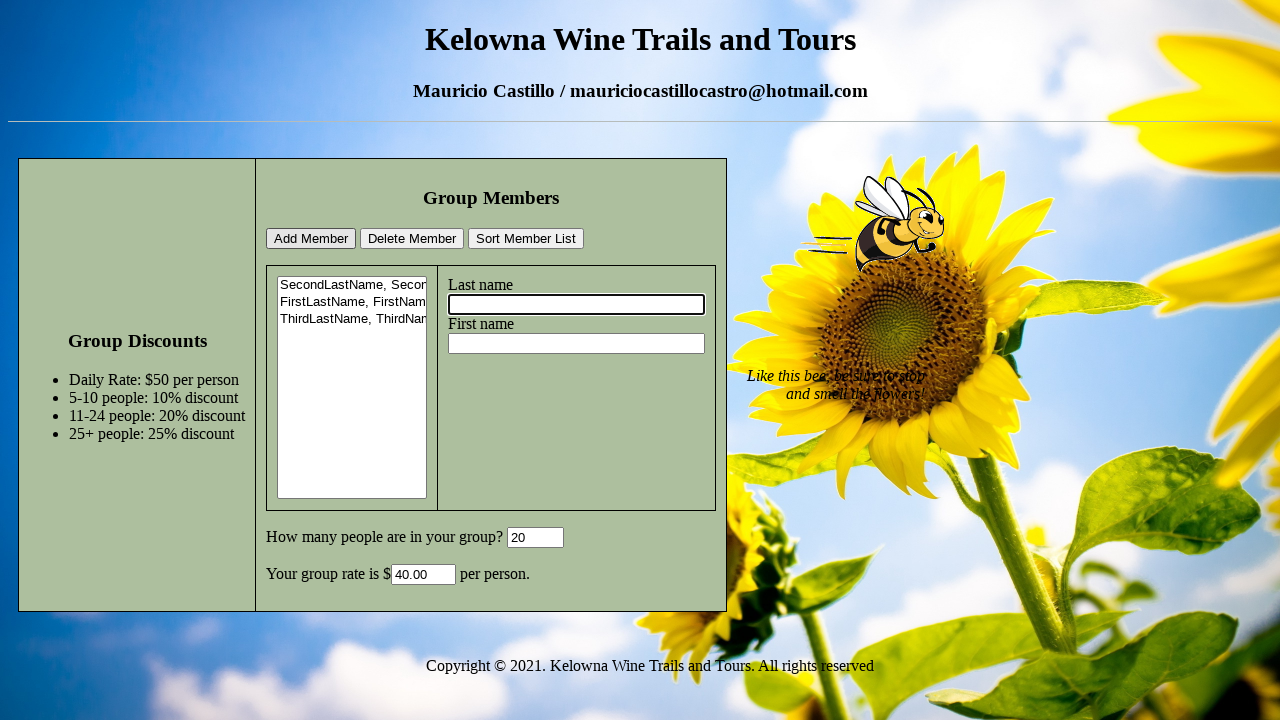

Clicked sort member list button at (526, 239) on #sortMemberListBtn
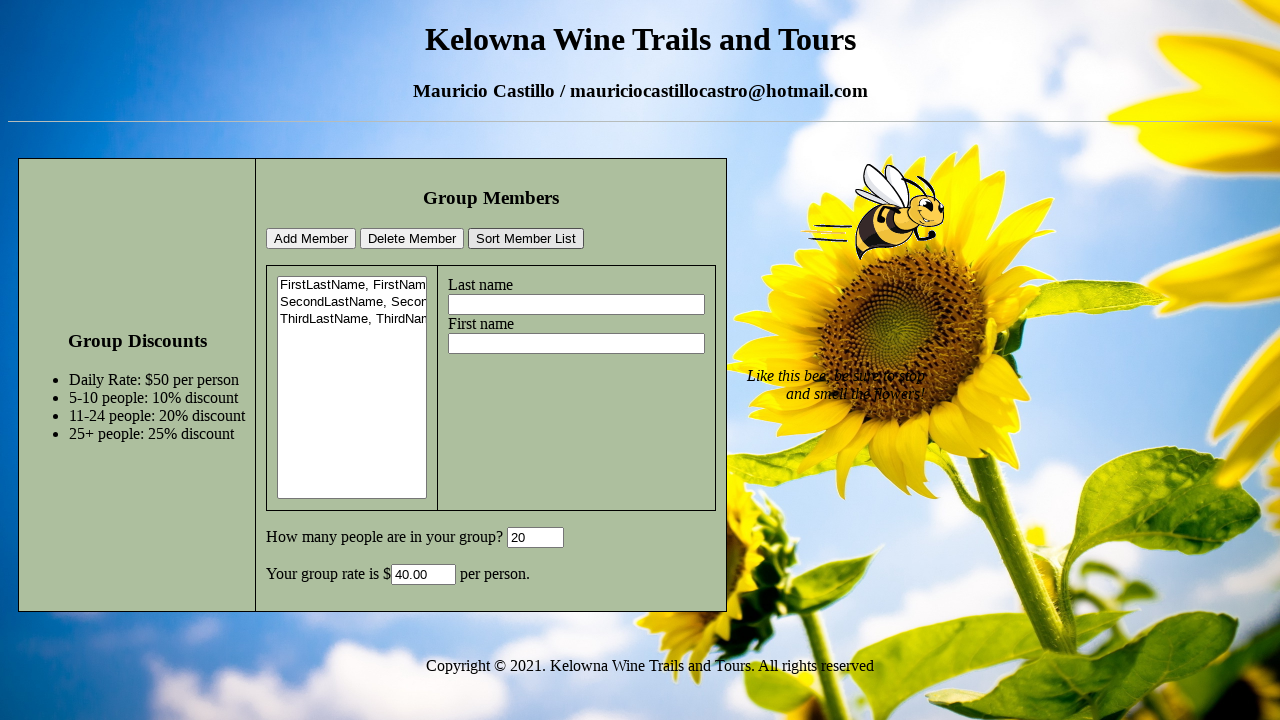

Retrieved first option text from sorted member list
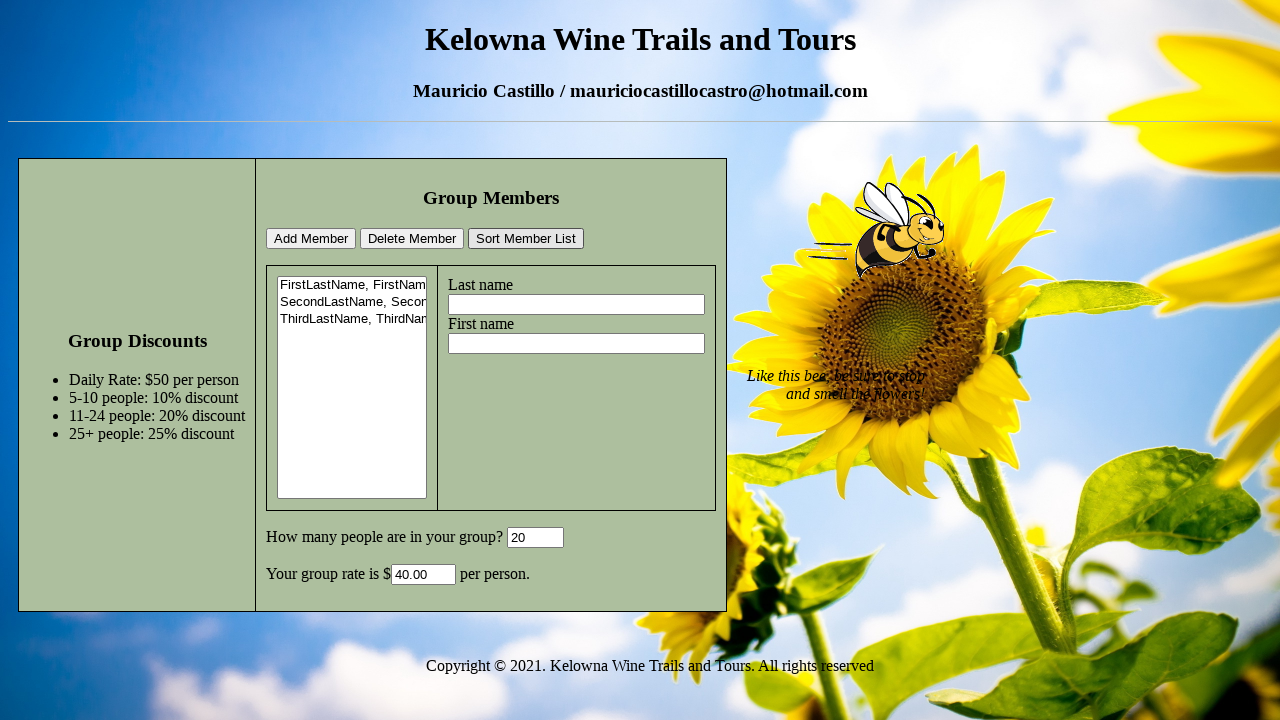

Verified first option is 'FirstLastName, FirstName' - sort successful
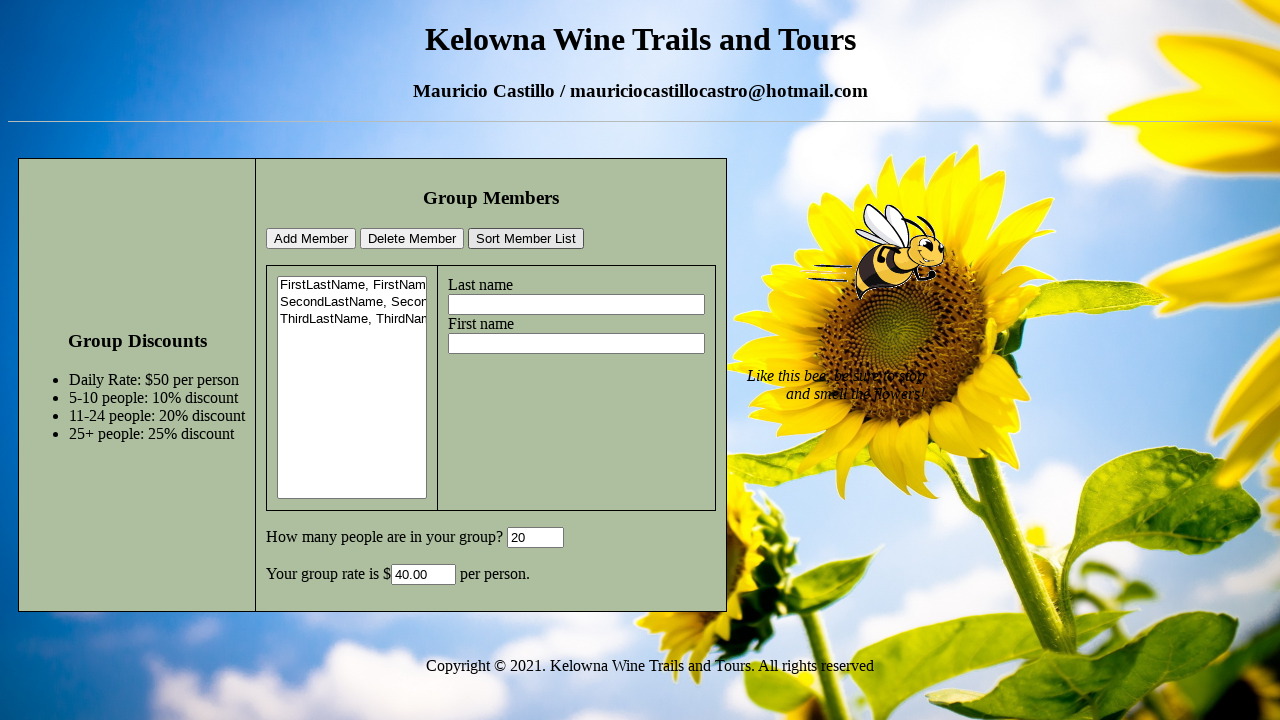

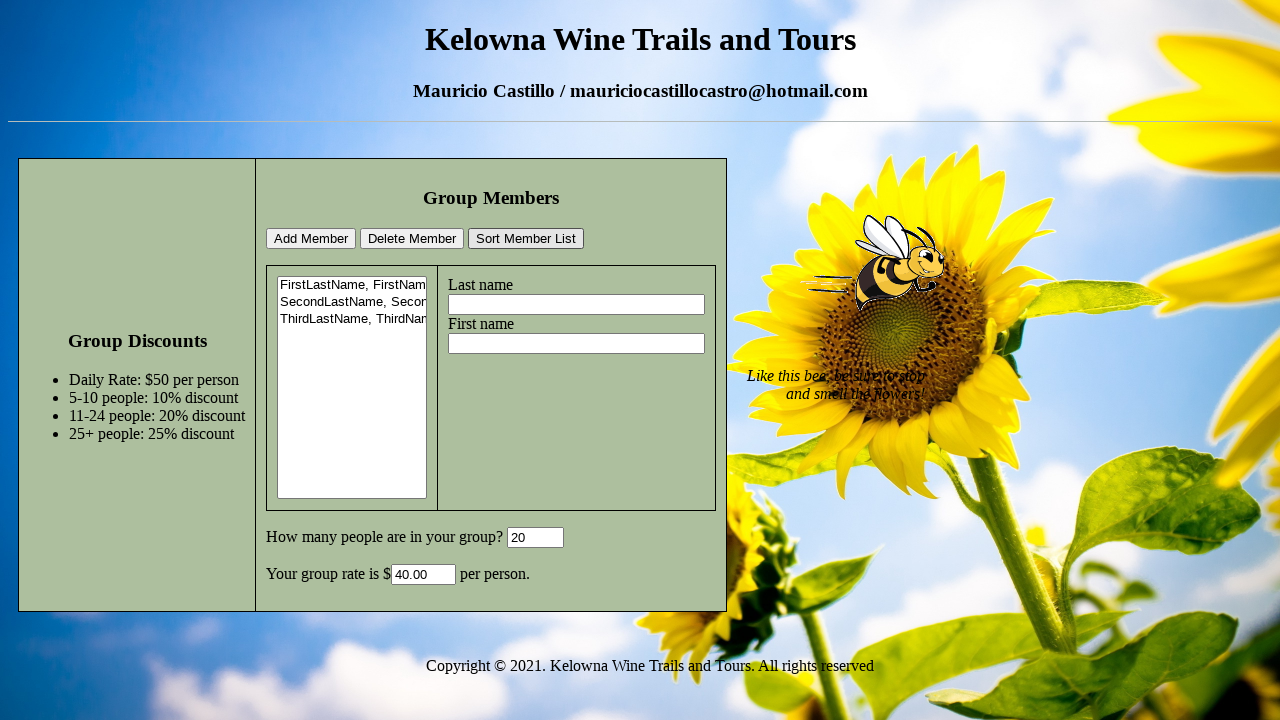